Fills three specific fields with classes first, second, and third on a registration form and submits it

Starting URL: http://suninjuly.github.io/registration1.html

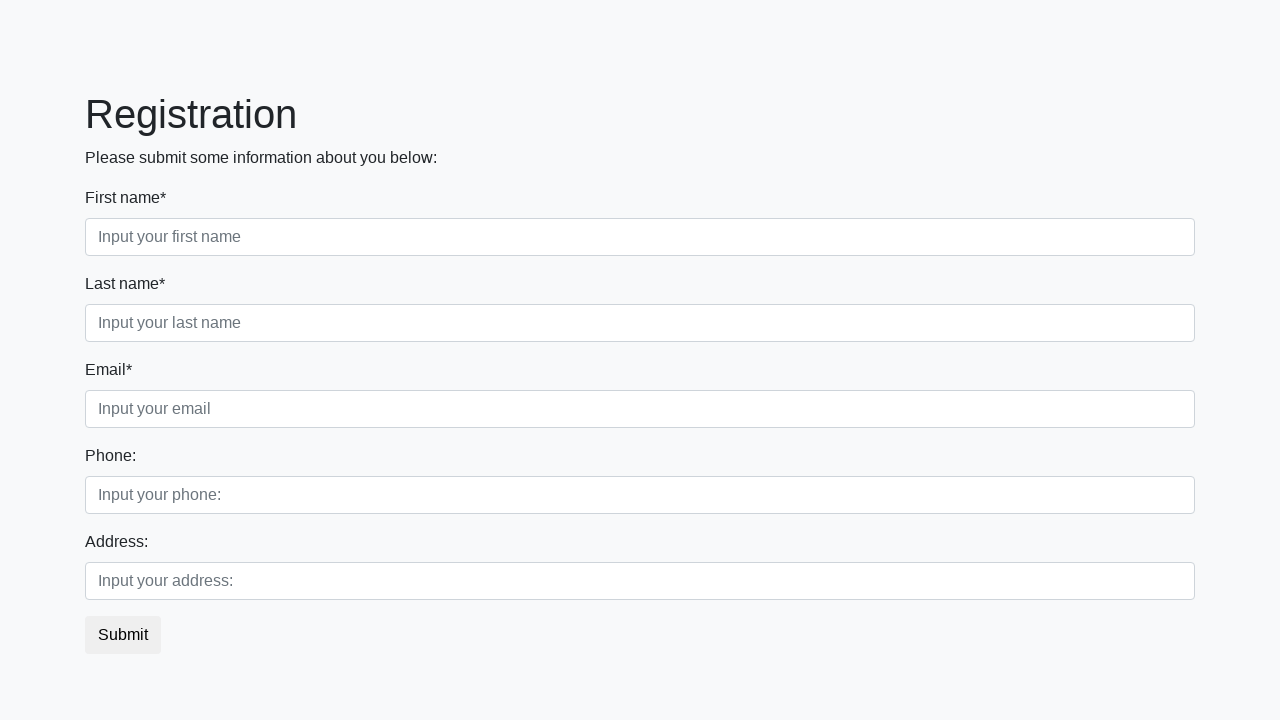

Filled first required field with '↓' on .first:required
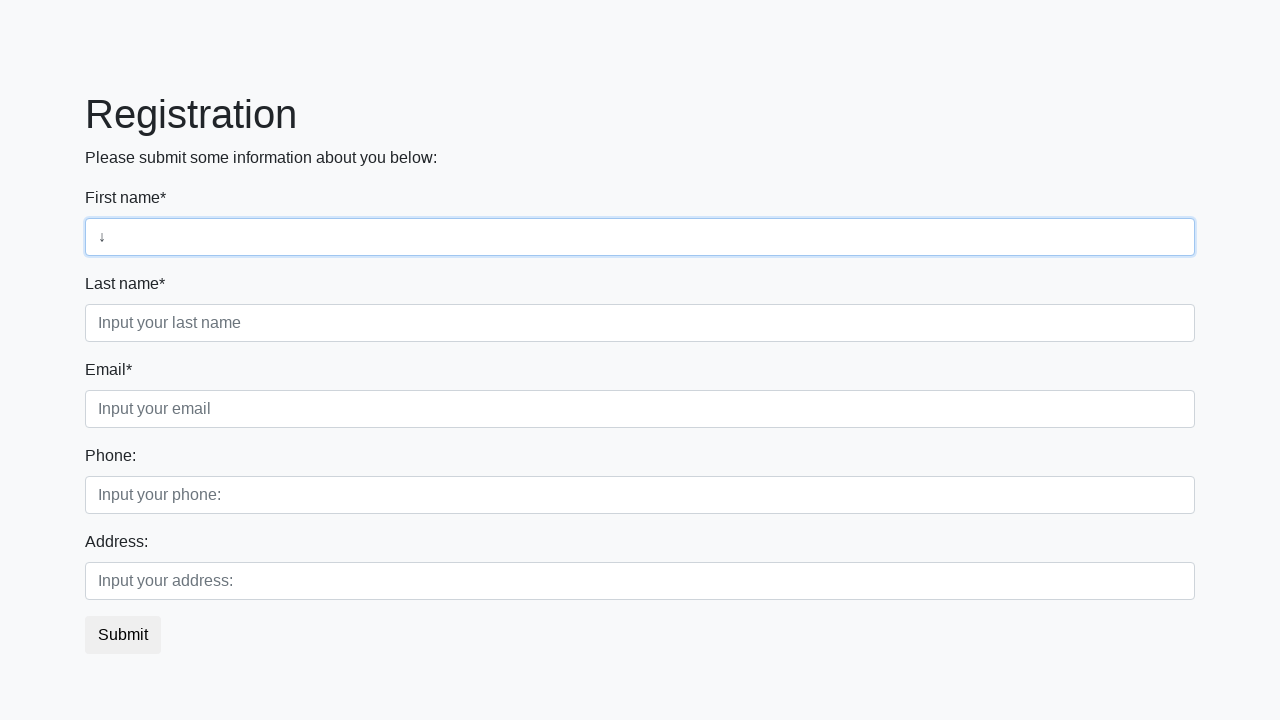

Filled second required field with '↓' on .second:required
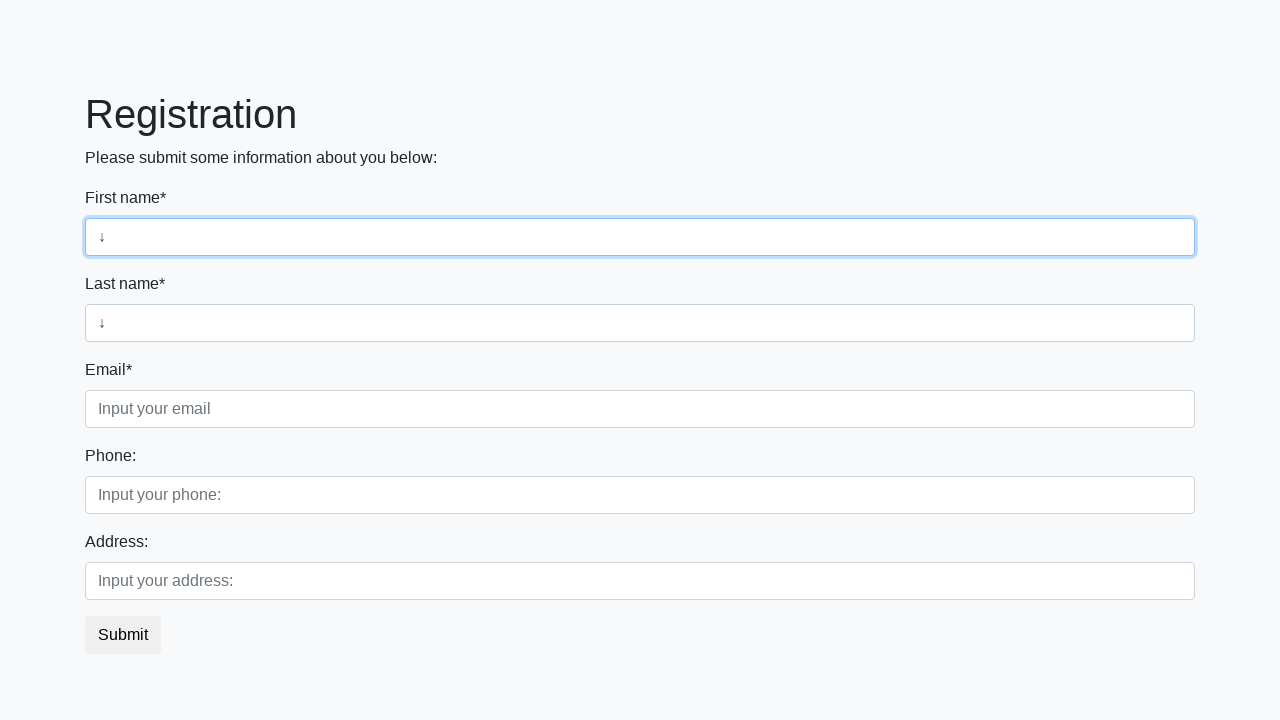

Filled third required field with '↓' on .third:required
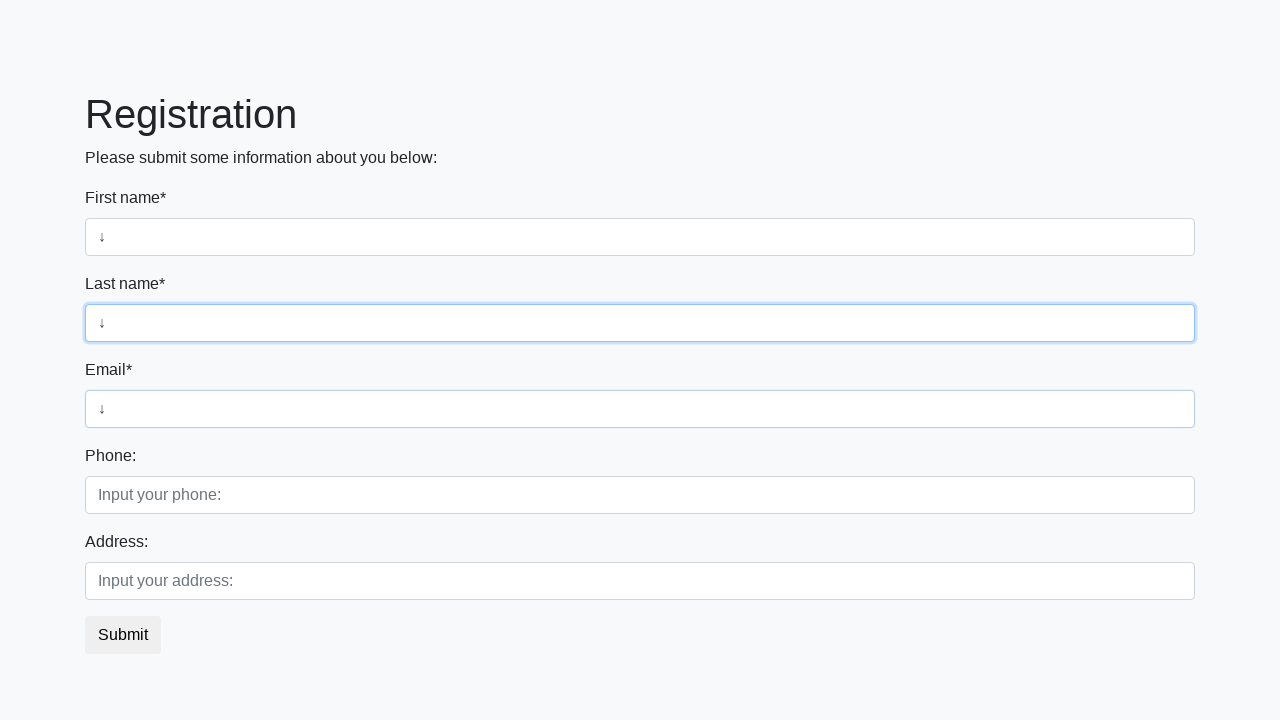

Clicked submit button at (123, 635) on button.btn
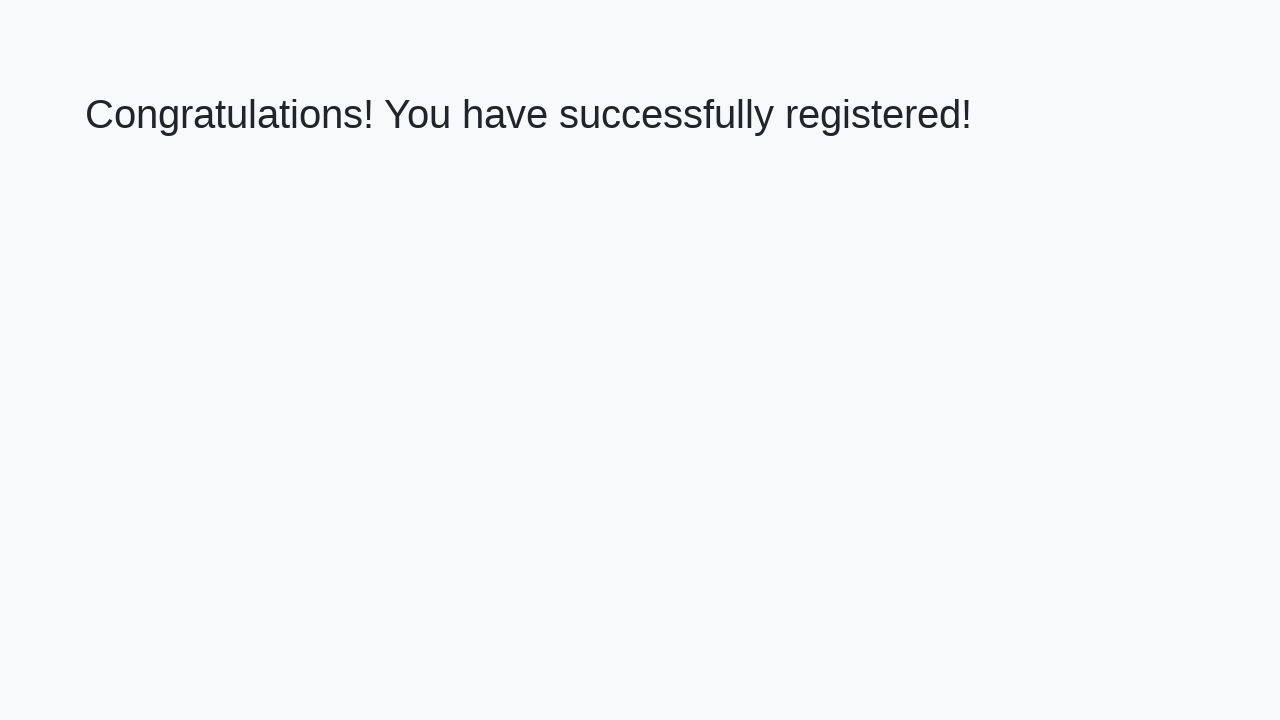

Success page loaded with h1 element visible
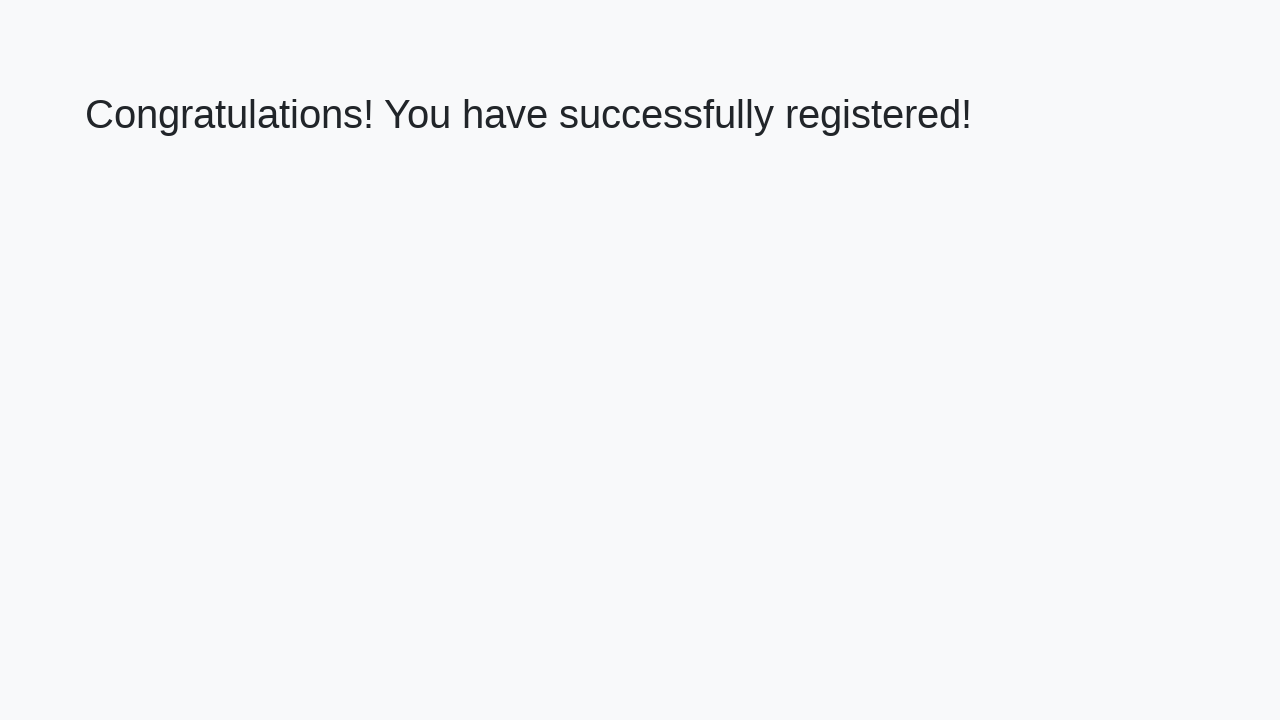

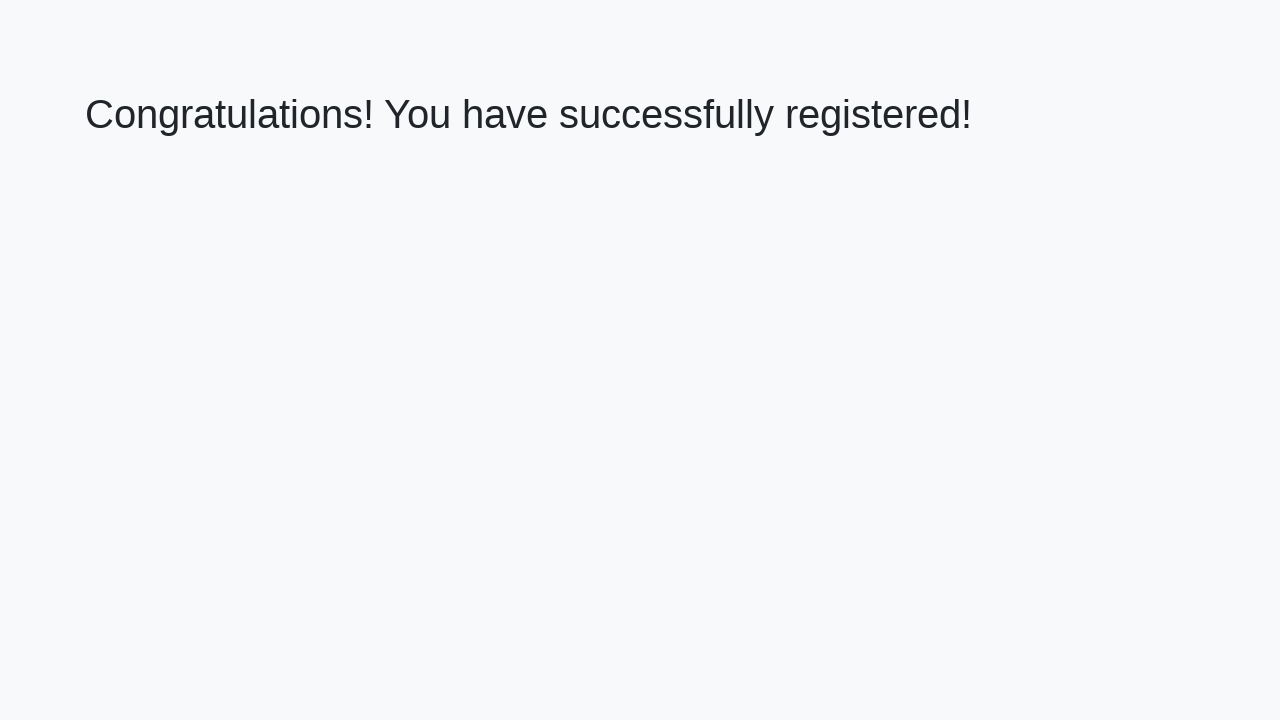